Visits the automation practice page (test has most code commented out, only navigation remains).

Starting URL: https://rahulshettyacademy.com/AutomationPractice/

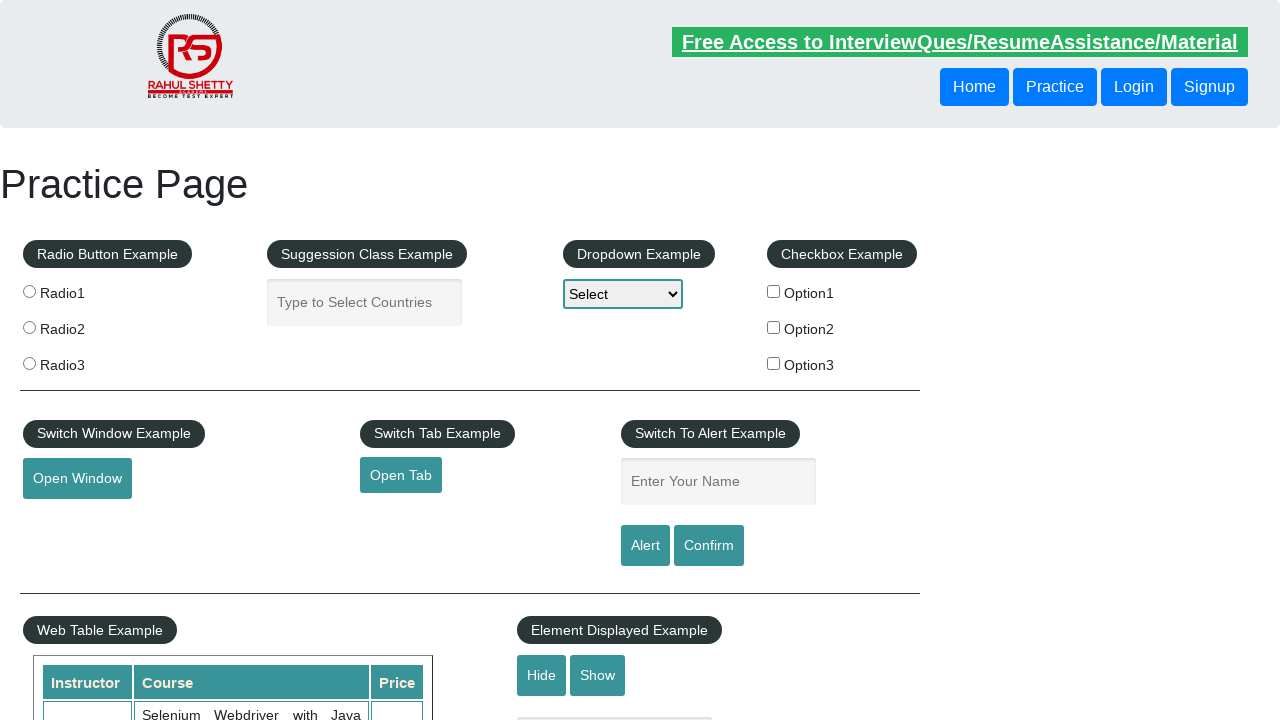

Waited for page DOM to load on automation practice page
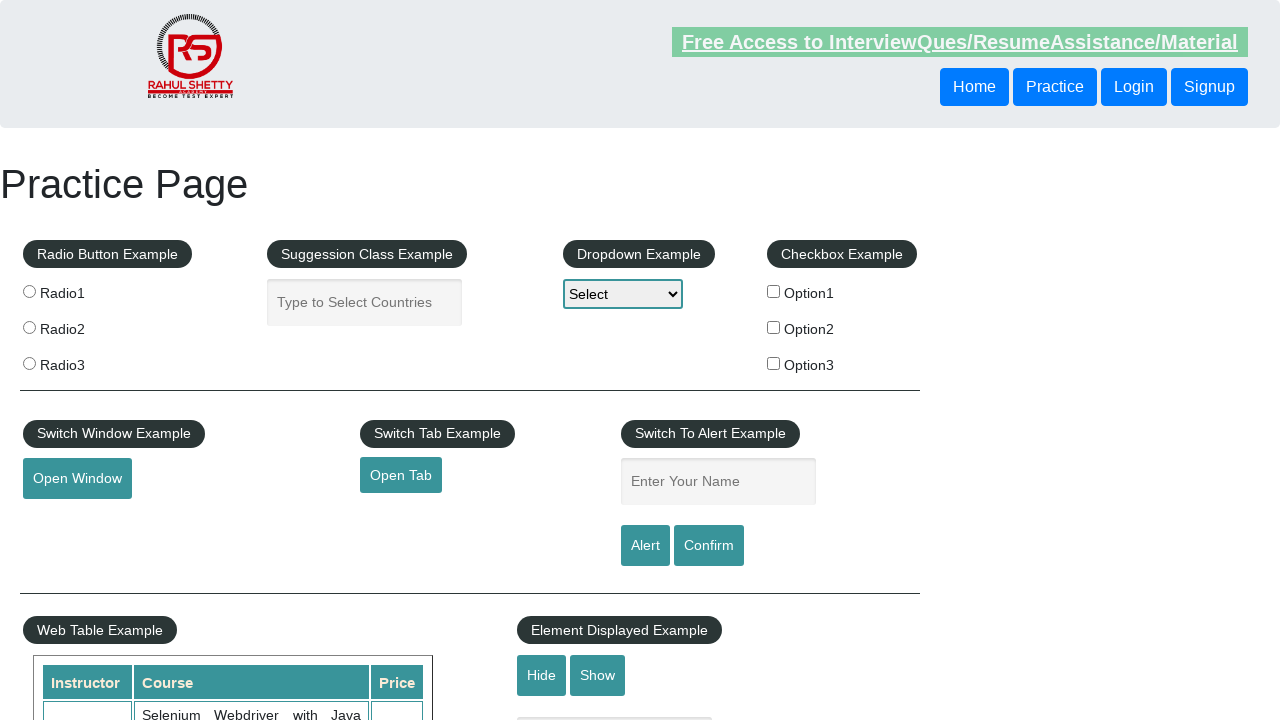

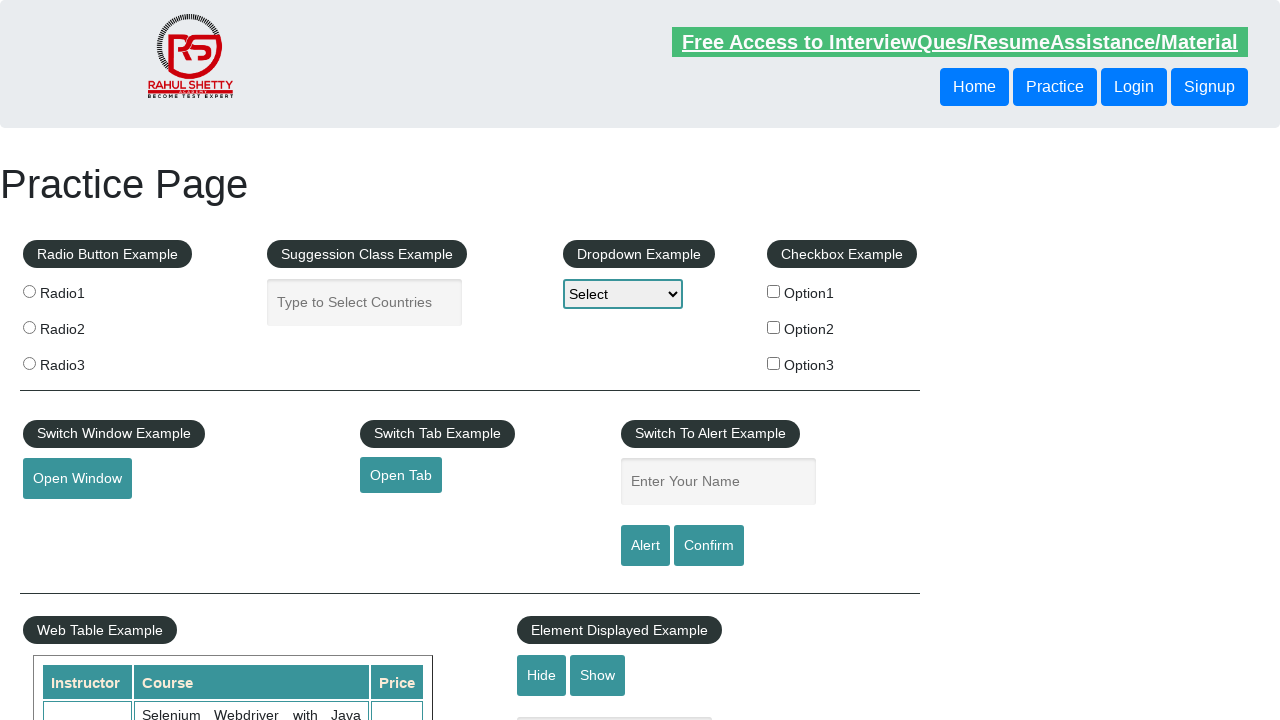